Tests sorting a numeric column (Due) in descending order by clicking the column header twice and verifying the values are sorted in reverse order

Starting URL: http://the-internet.herokuapp.com/tables

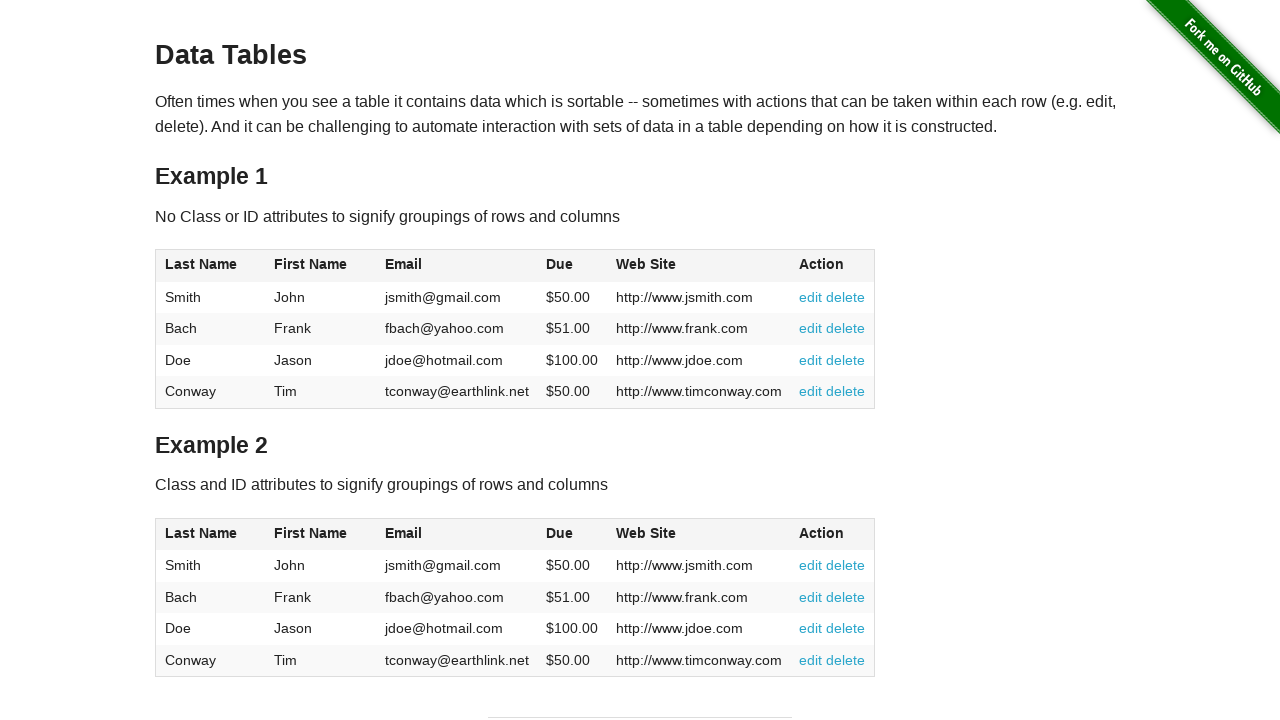

Clicked Due column header first time to sort ascending at (572, 266) on #table1 thead tr th:nth-of-type(4)
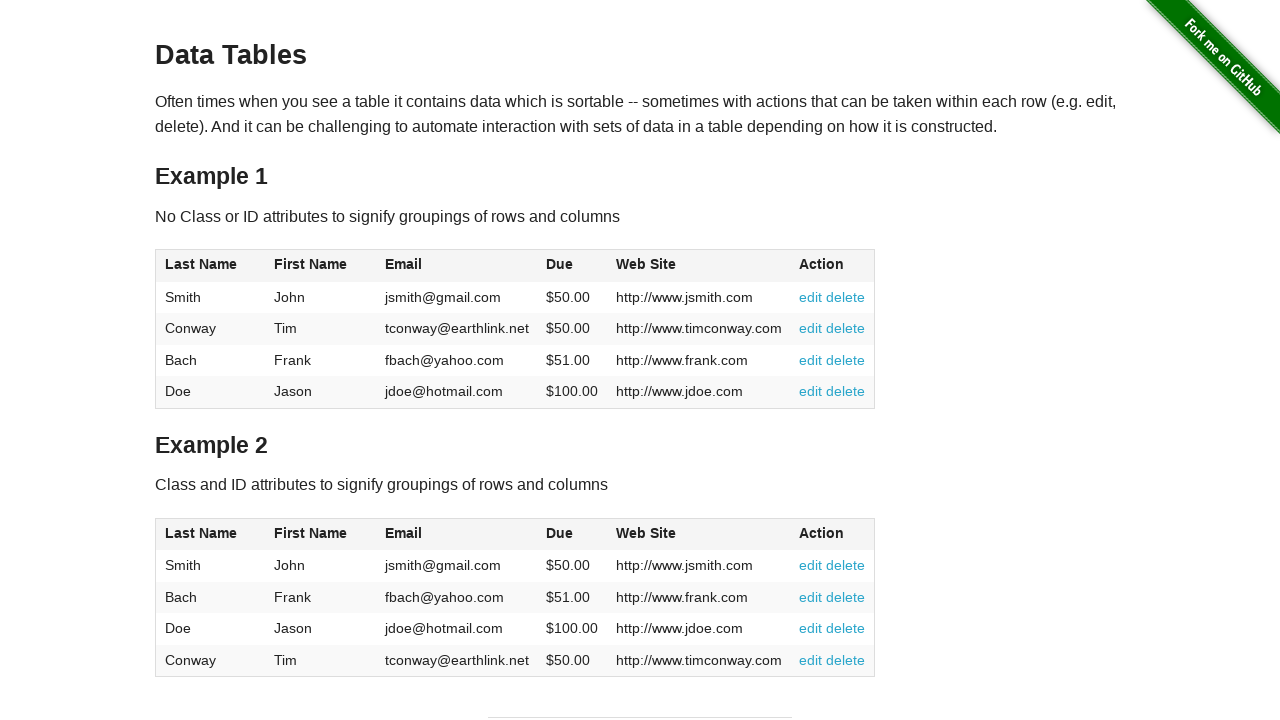

Clicked Due column header second time to sort descending at (572, 266) on #table1 thead tr th:nth-of-type(4)
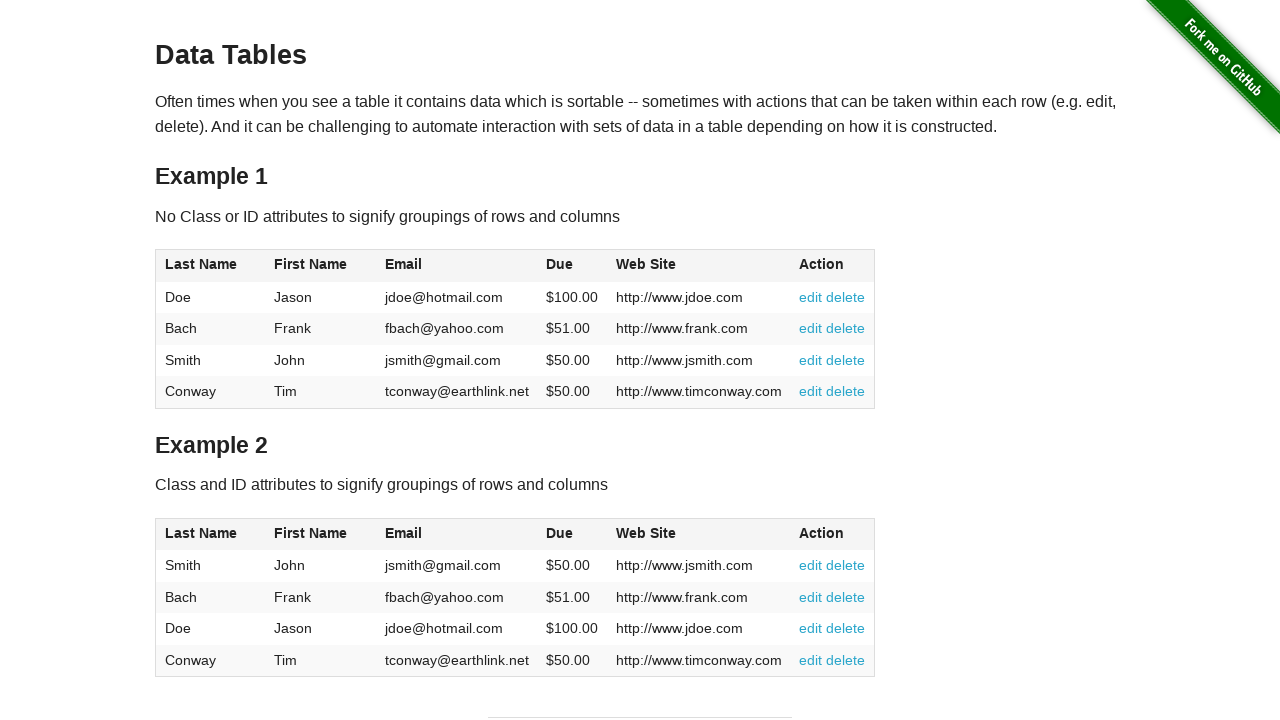

Due column cells are present and table is sorted in descending order
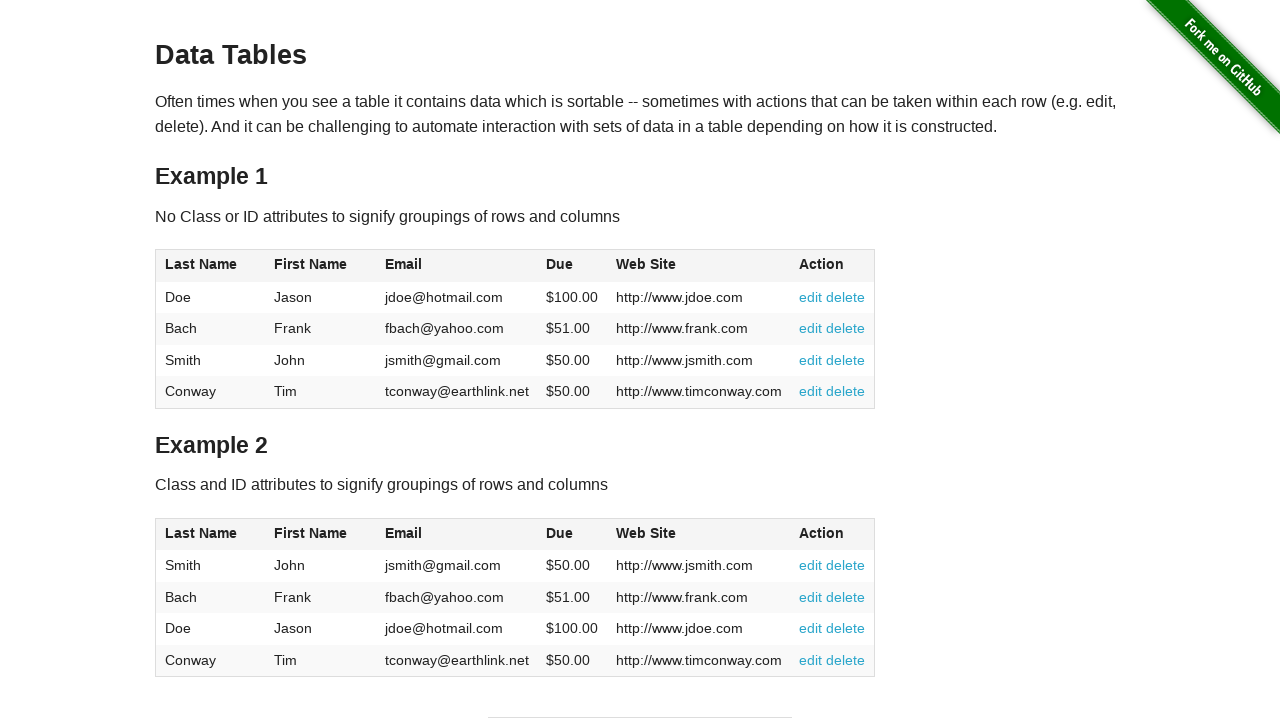

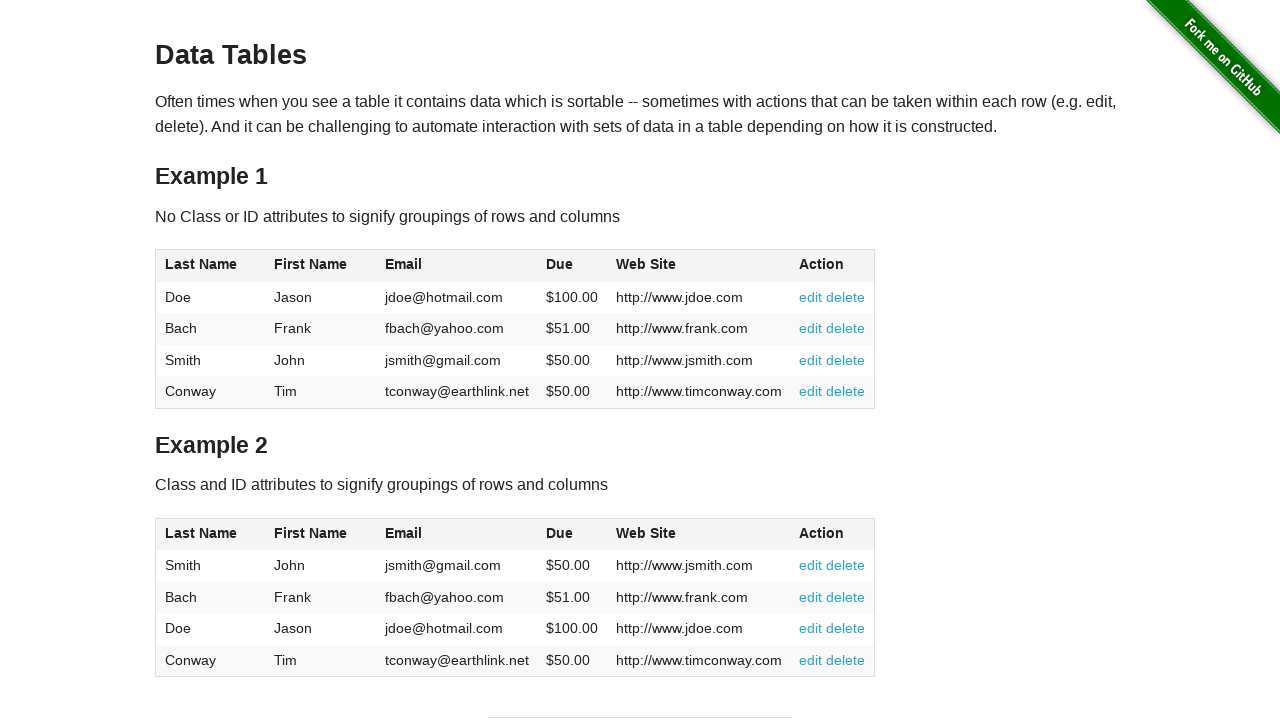